Tests link handling on a practice page by finding footer links, opening them in new tabs using keyboard shortcuts, and switching between the opened windows to verify page titles.

Starting URL: http://www.qaclickacademy.com/practice.php

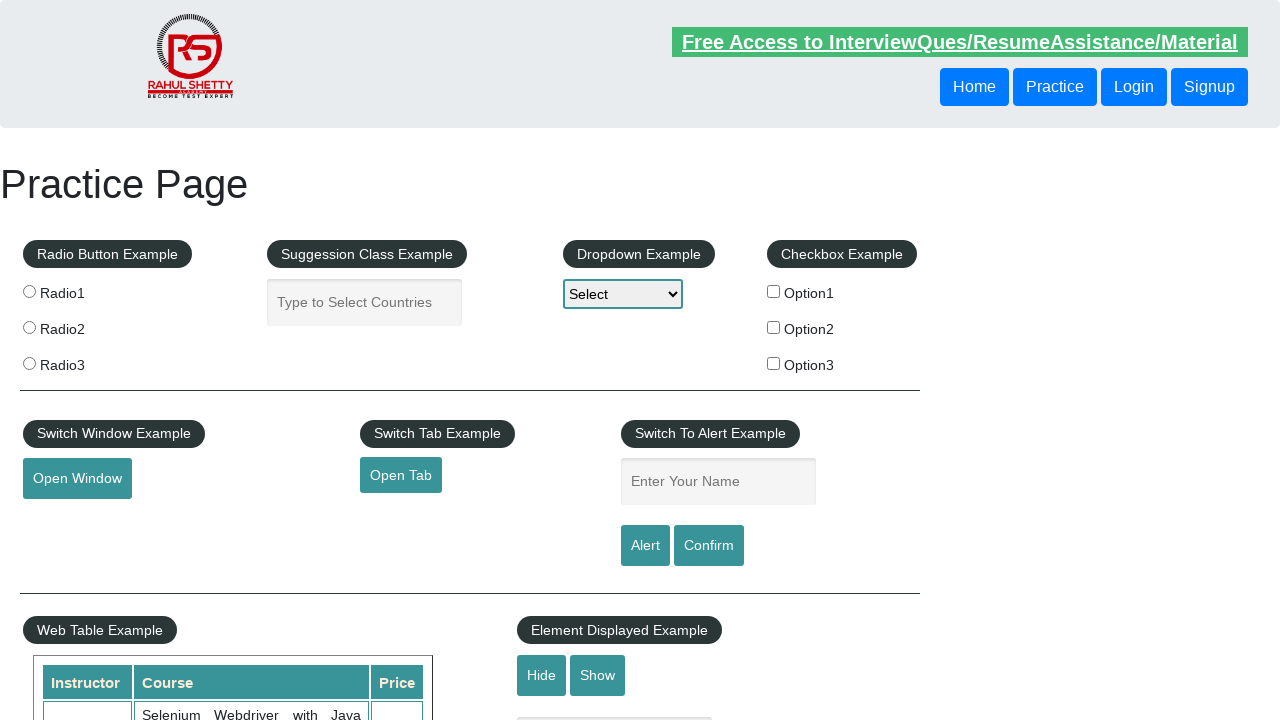

Footer element loaded
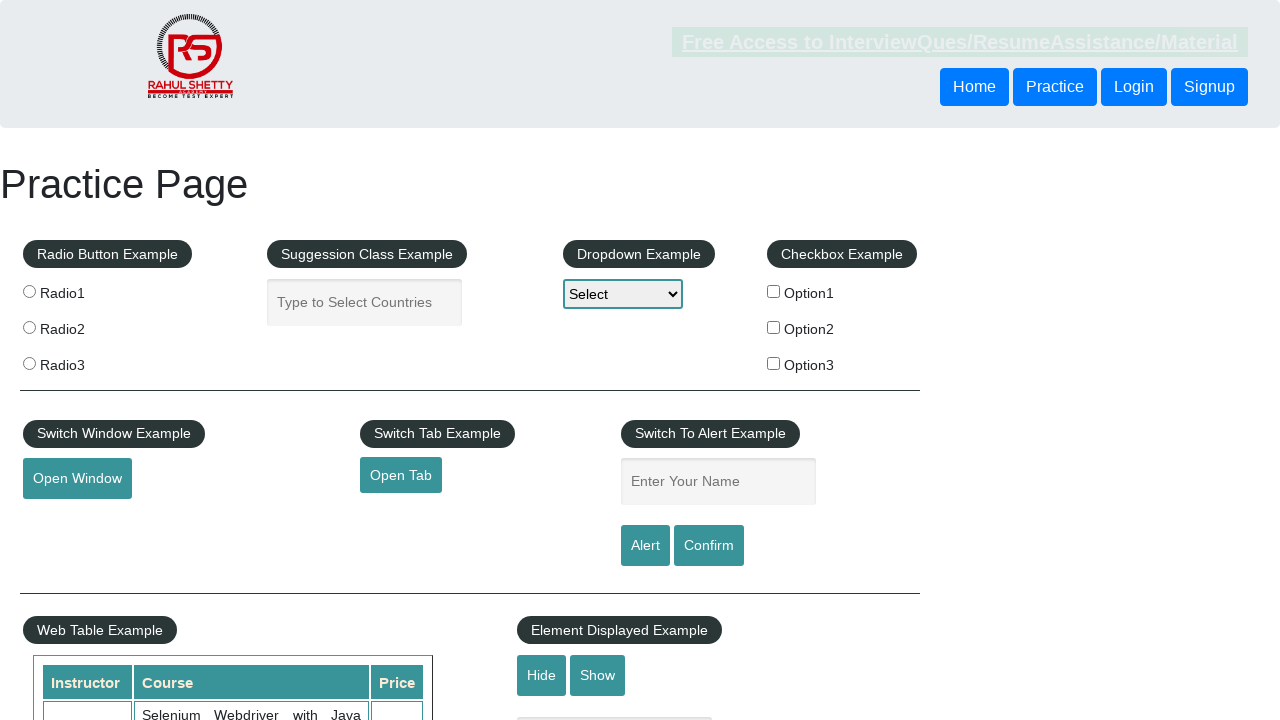

Located footer link elements in first column
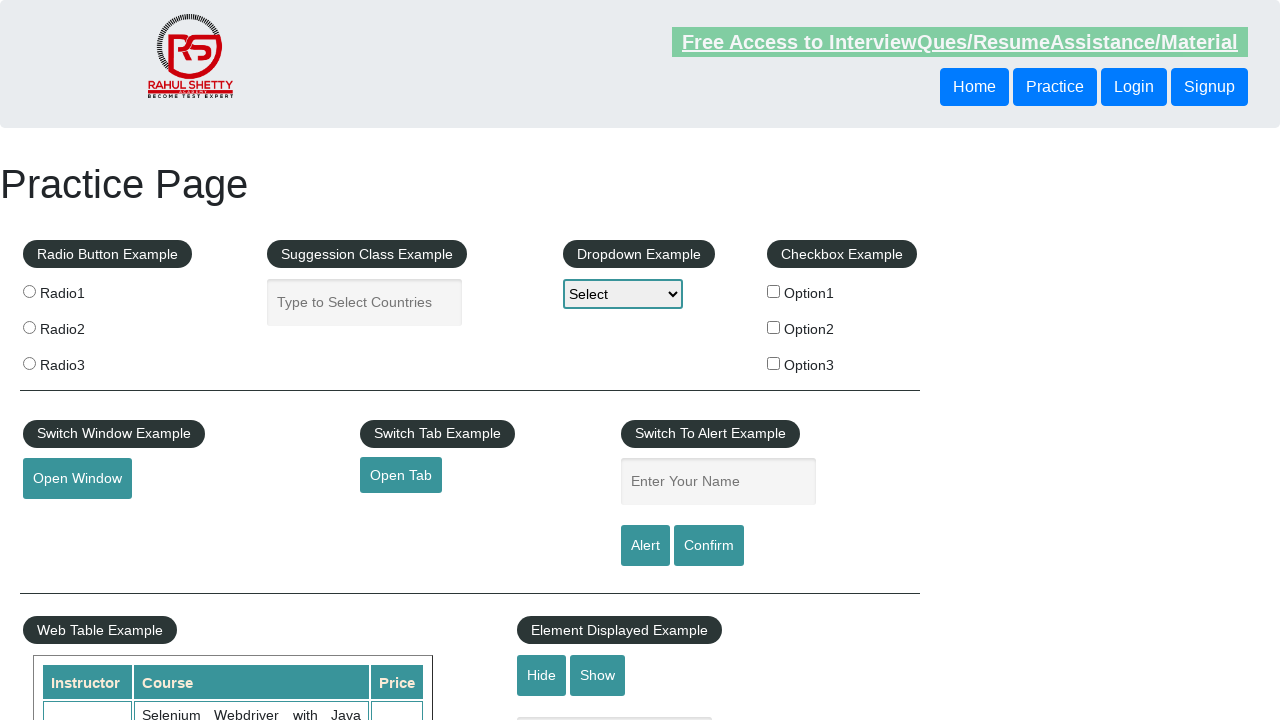

Found 5 links in footer first column
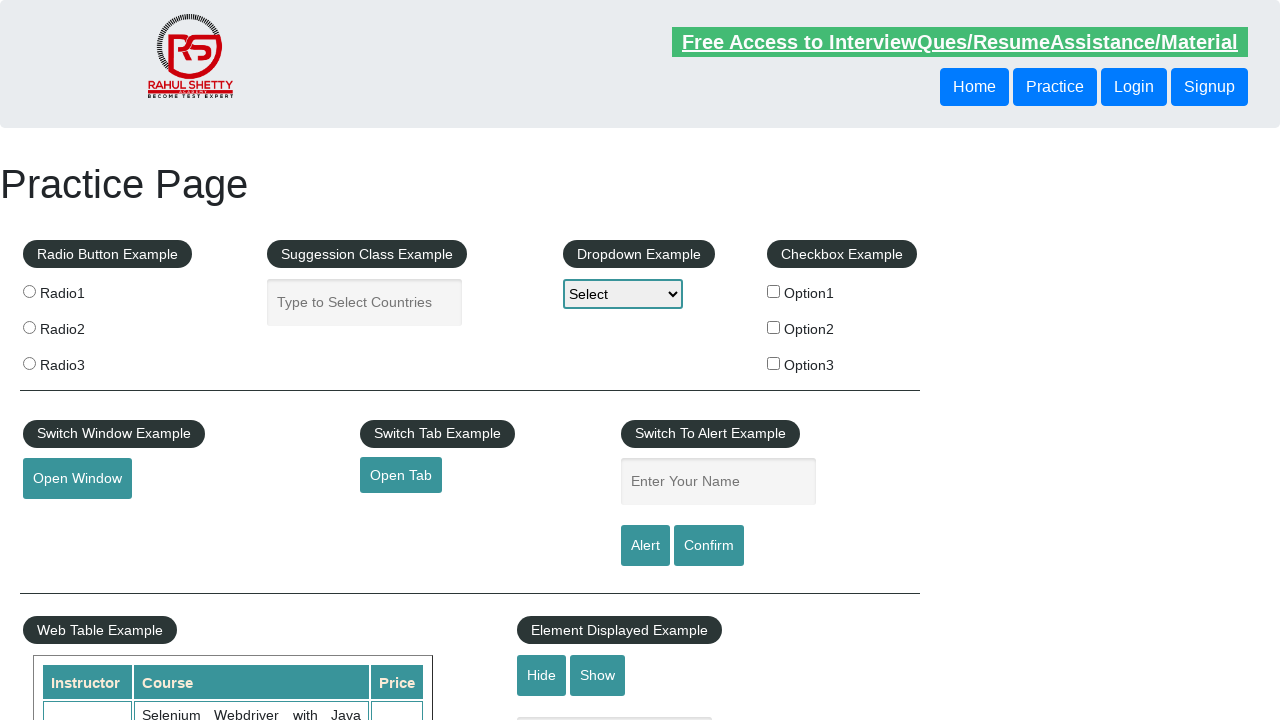

Opened footer link 1 in new tab using Ctrl+Click at (68, 520) on xpath=//*[@id='gf-BIG']/table/tbody/tr/td[1]/ul//a >> nth=1
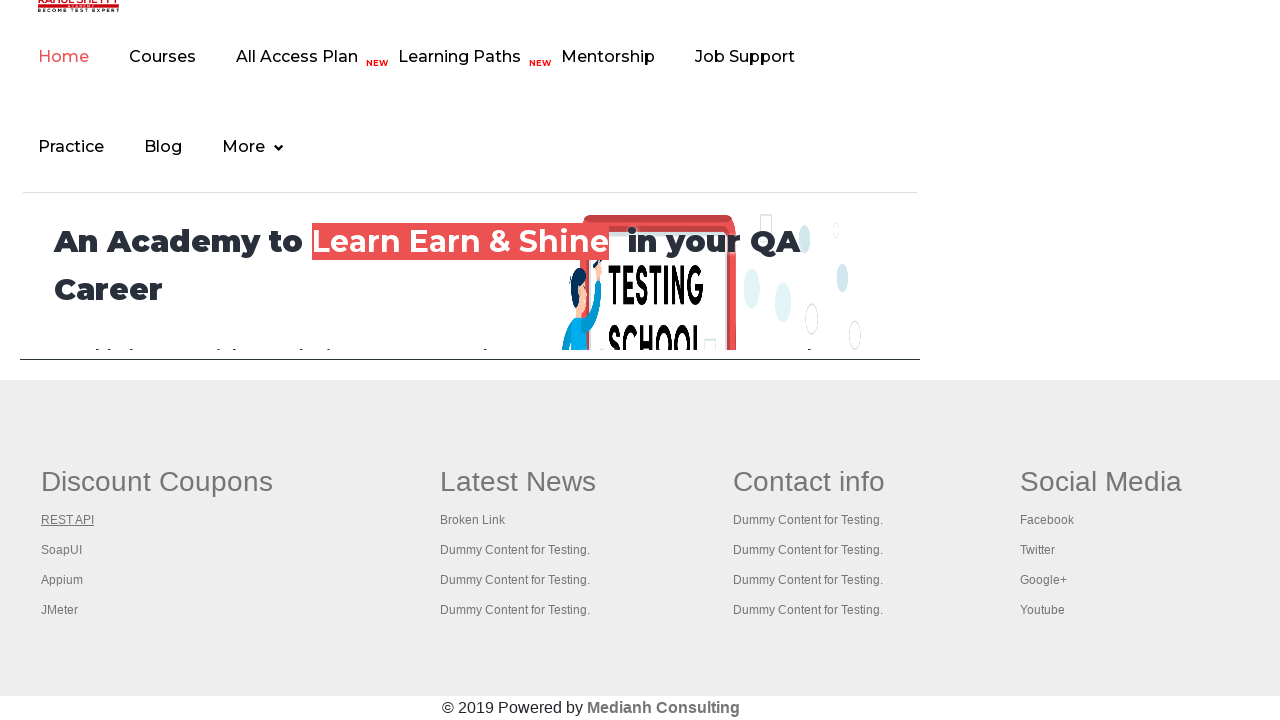

Waited 2 seconds for new tab to load
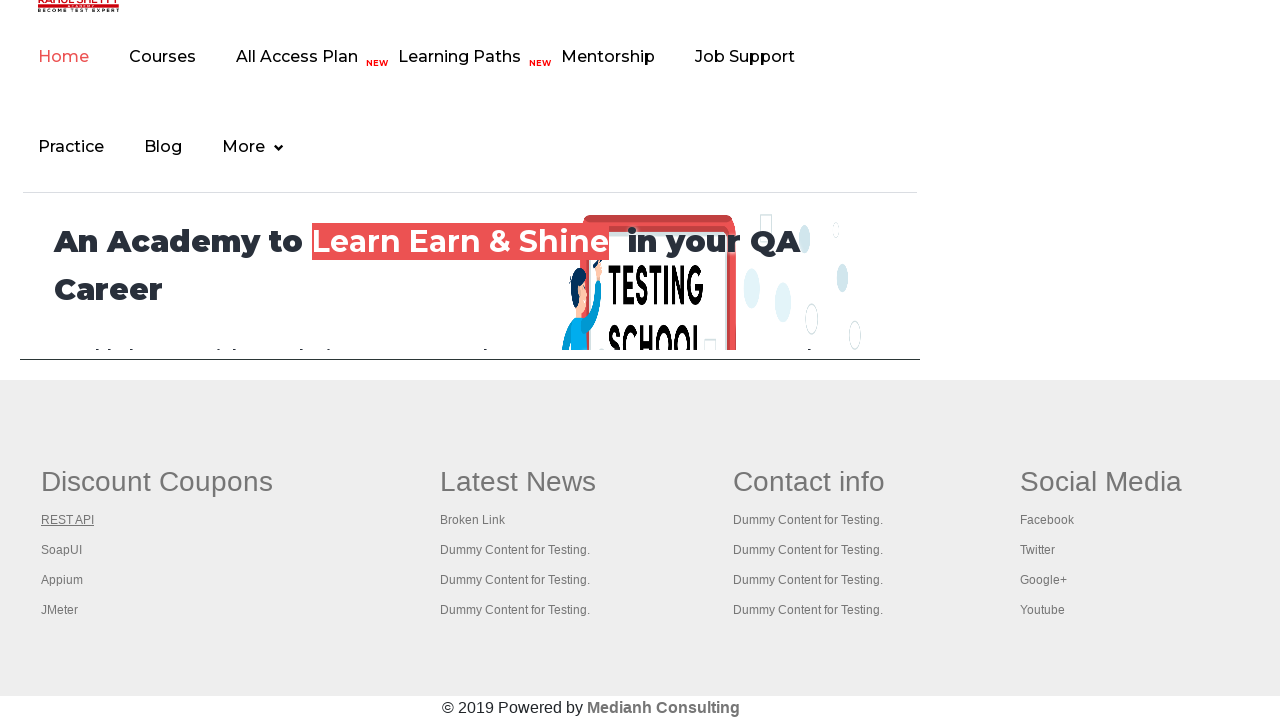

Opened footer link 2 in new tab using Ctrl+Click at (62, 550) on xpath=//*[@id='gf-BIG']/table/tbody/tr/td[1]/ul//a >> nth=2
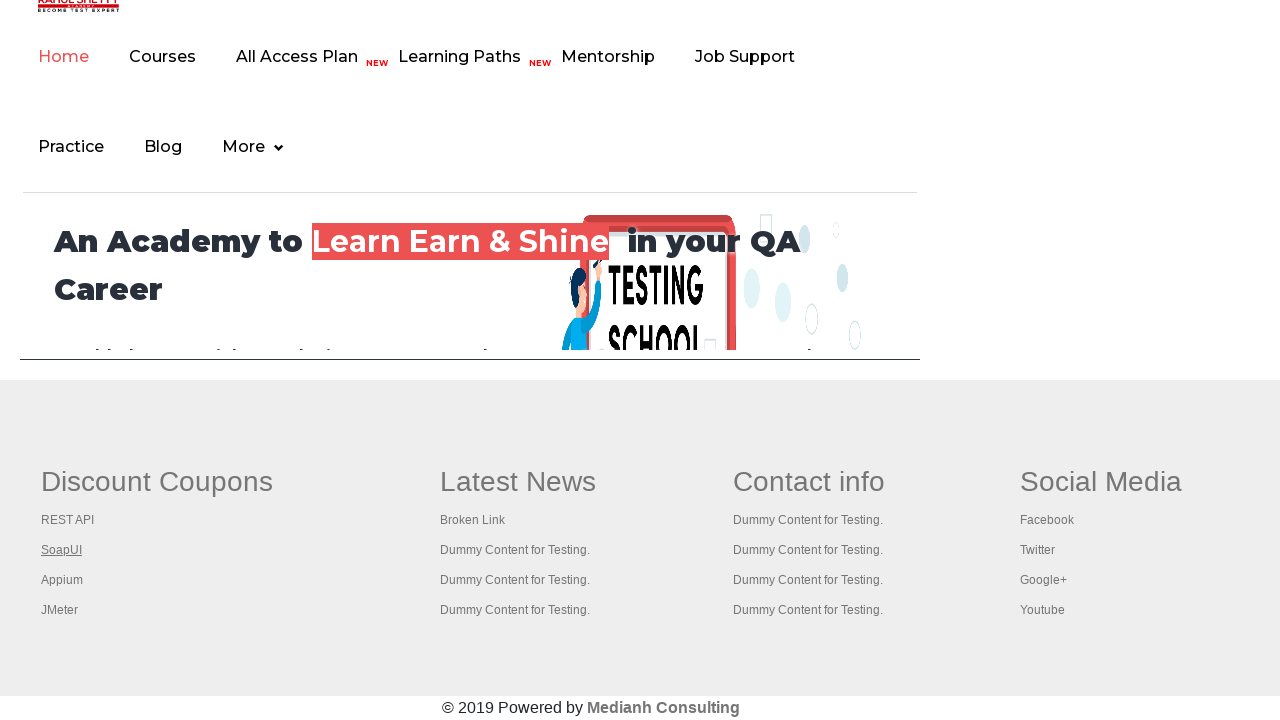

Waited 2 seconds for new tab to load
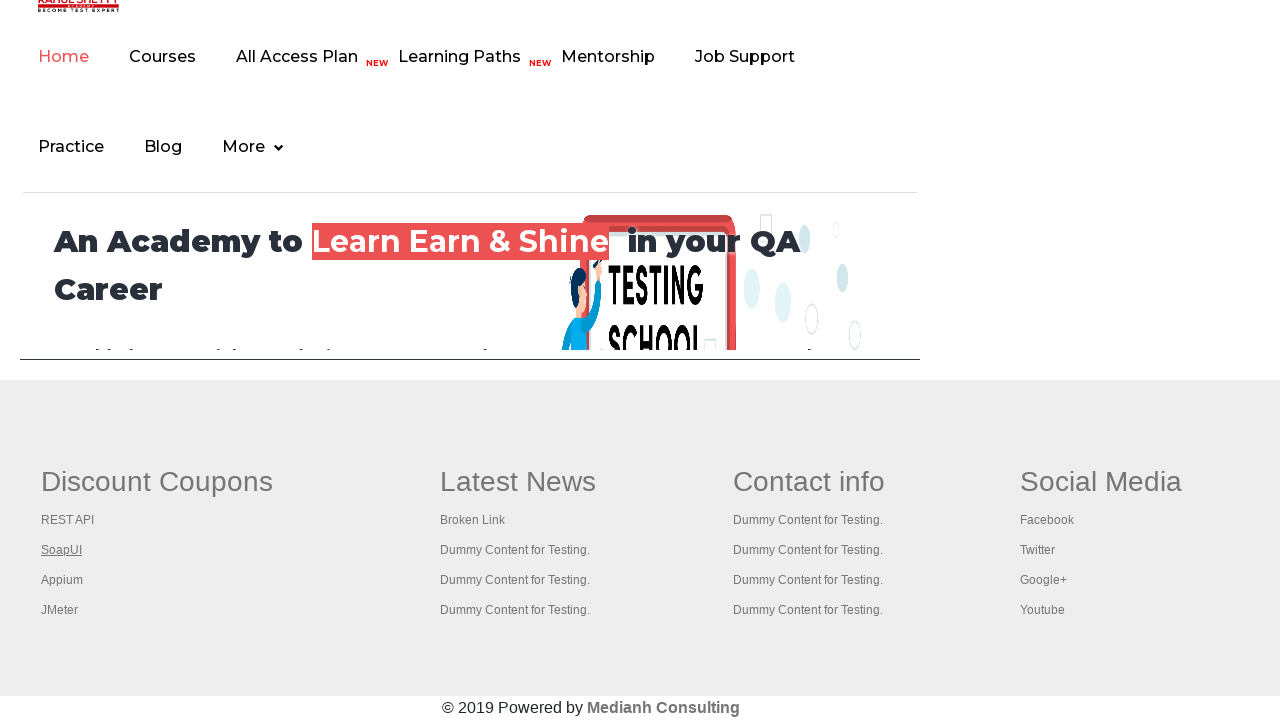

Opened footer link 3 in new tab using Ctrl+Click at (62, 580) on xpath=//*[@id='gf-BIG']/table/tbody/tr/td[1]/ul//a >> nth=3
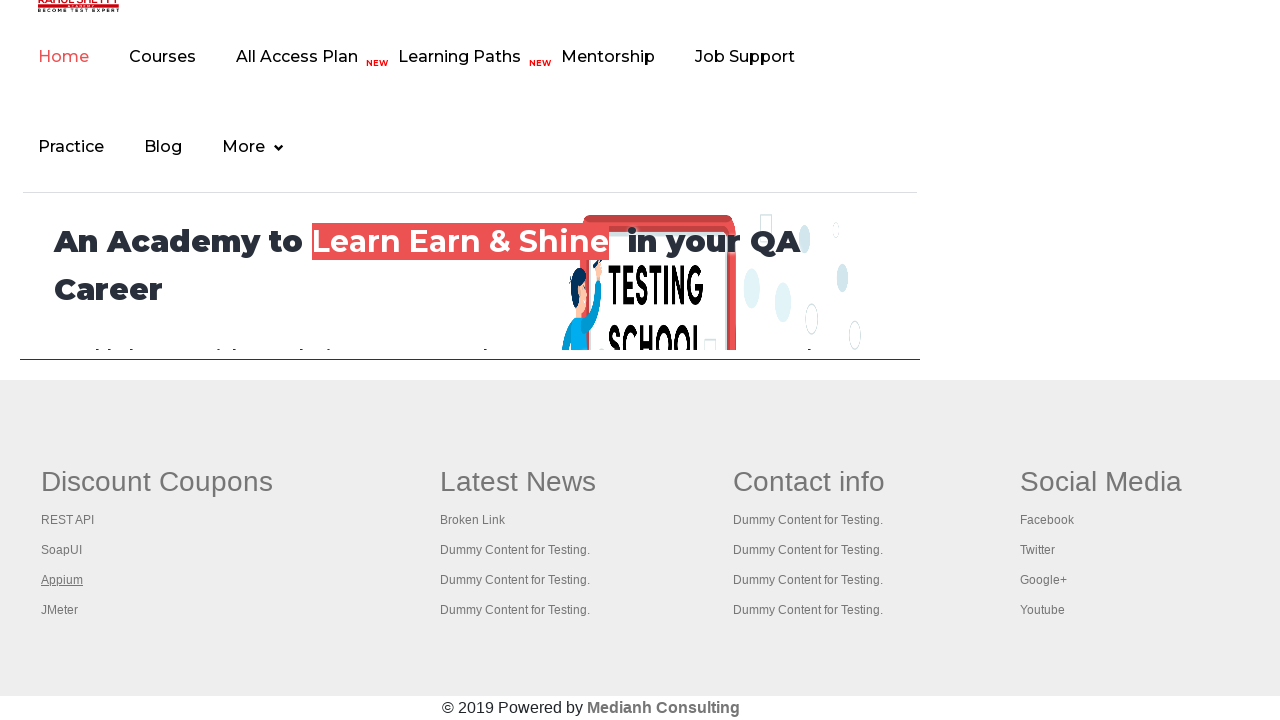

Waited 2 seconds for new tab to load
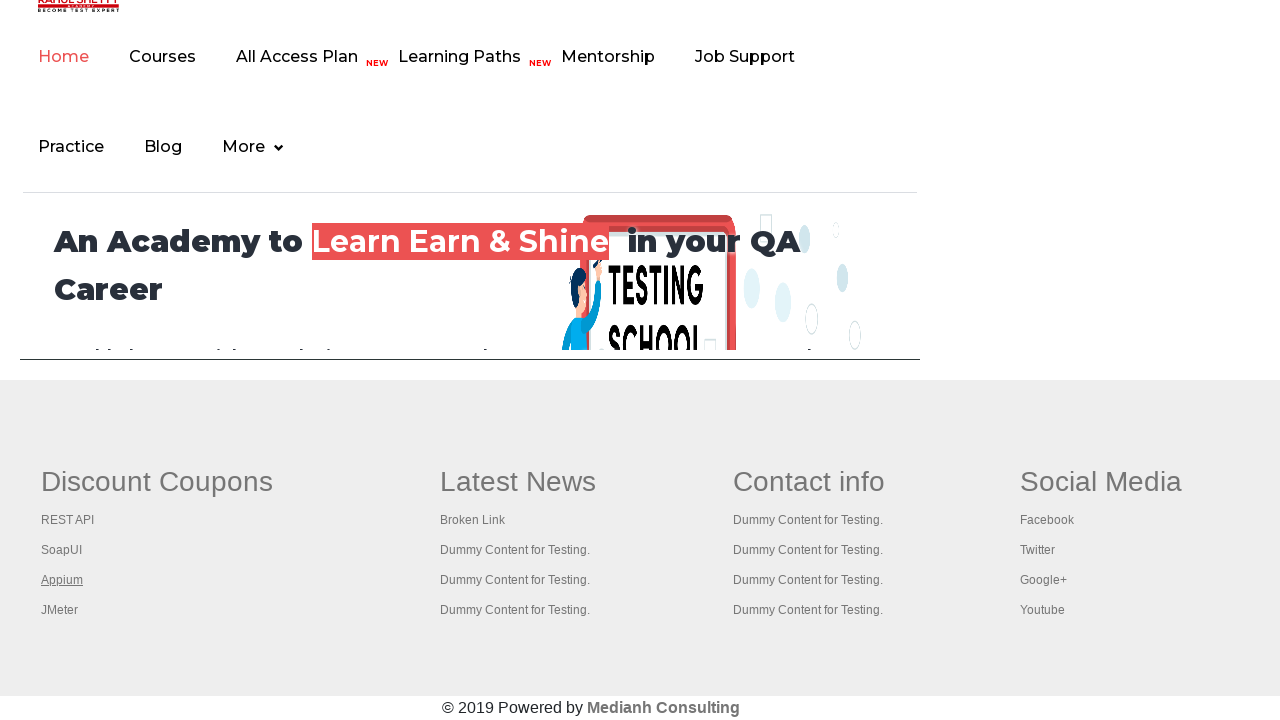

Opened footer link 4 in new tab using Ctrl+Click at (60, 610) on xpath=//*[@id='gf-BIG']/table/tbody/tr/td[1]/ul//a >> nth=4
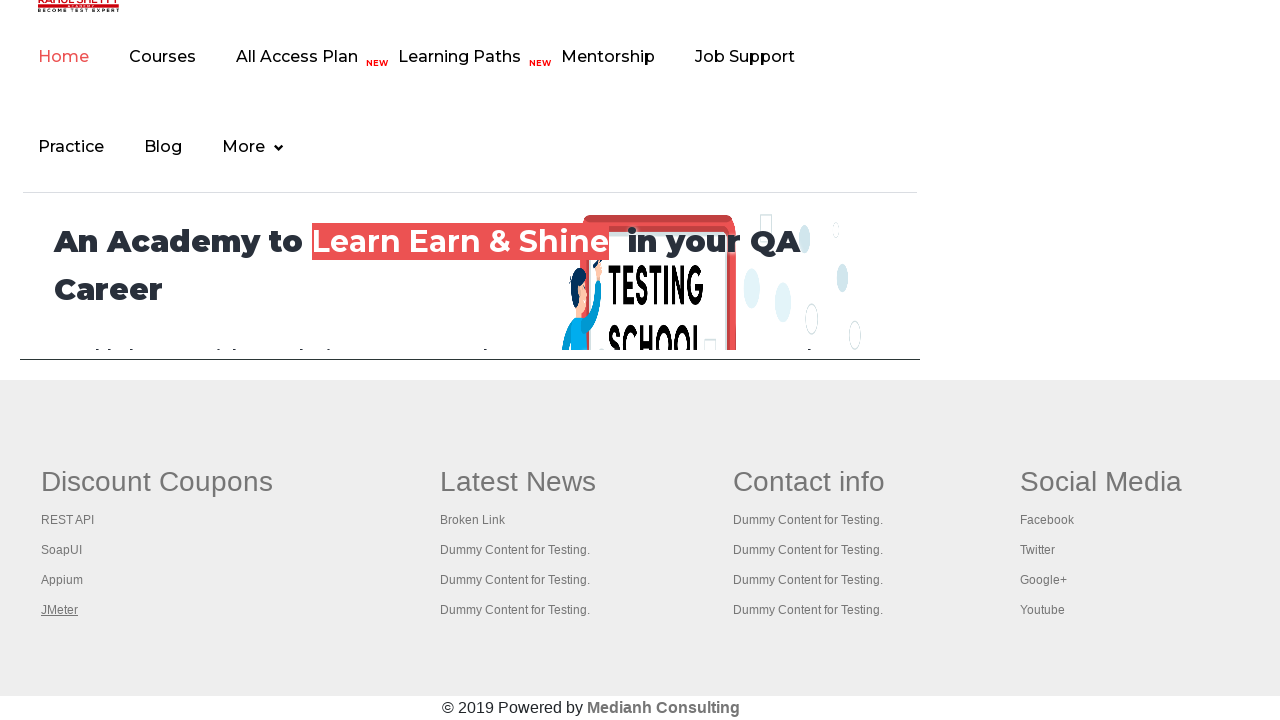

Waited 2 seconds for new tab to load
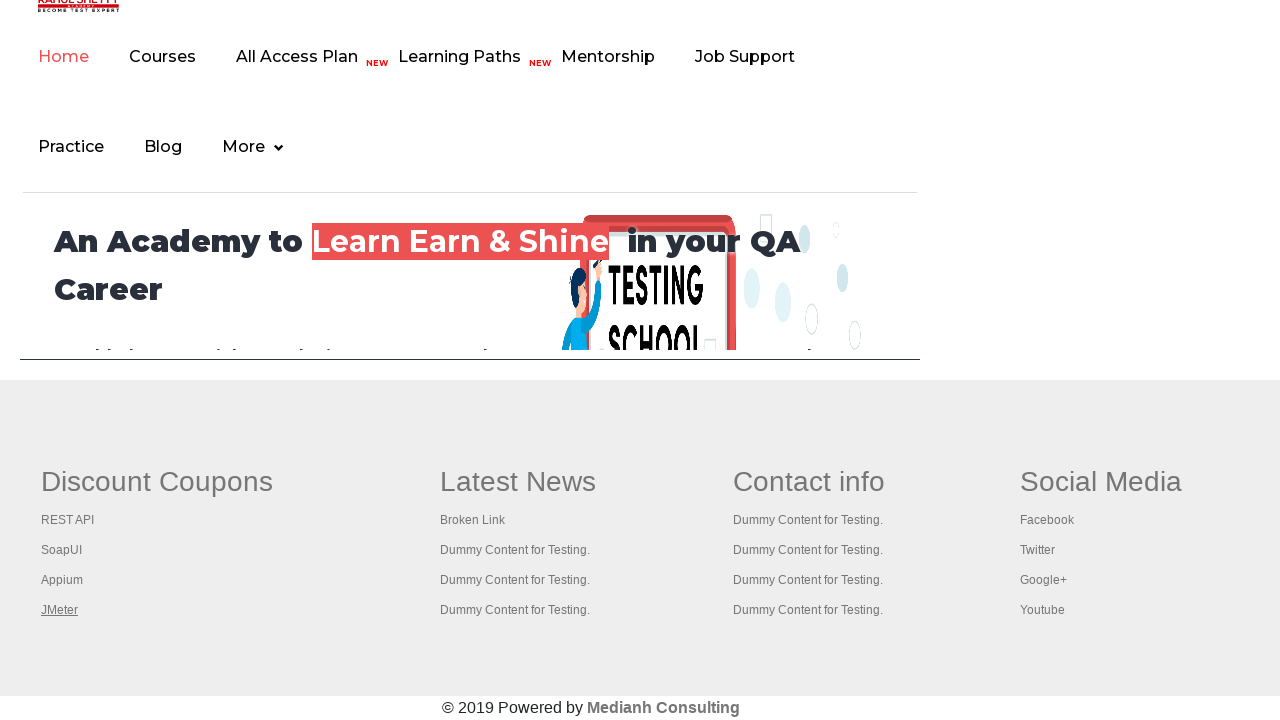

Retrieved all open tabs/pages (5 total)
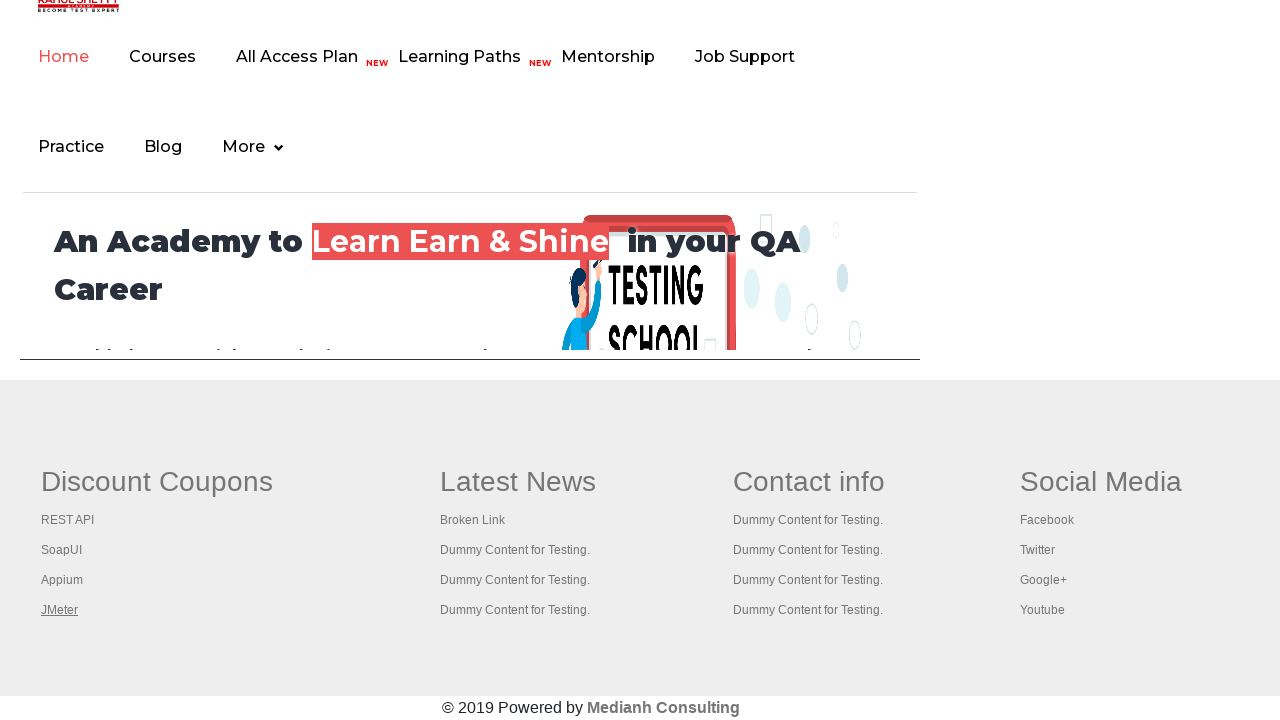

Switched to tab with title: Practice Page
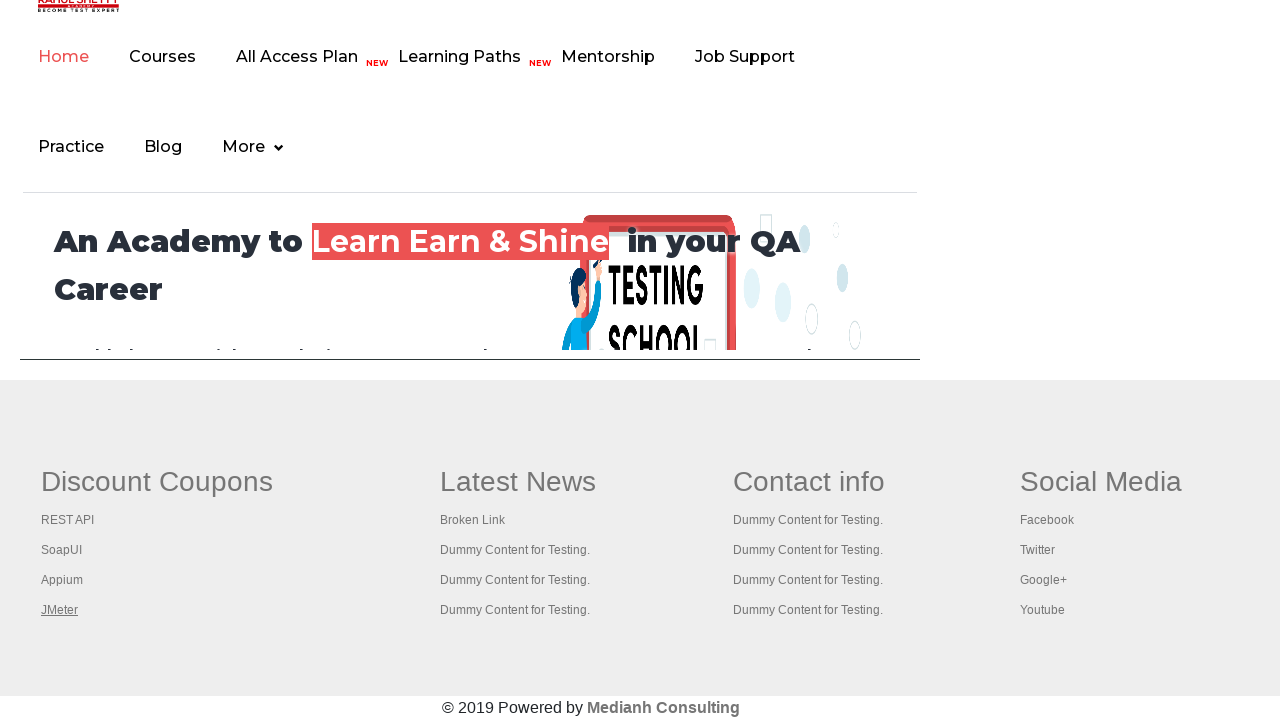

Tab loaded completely (domcontentloaded state reached)
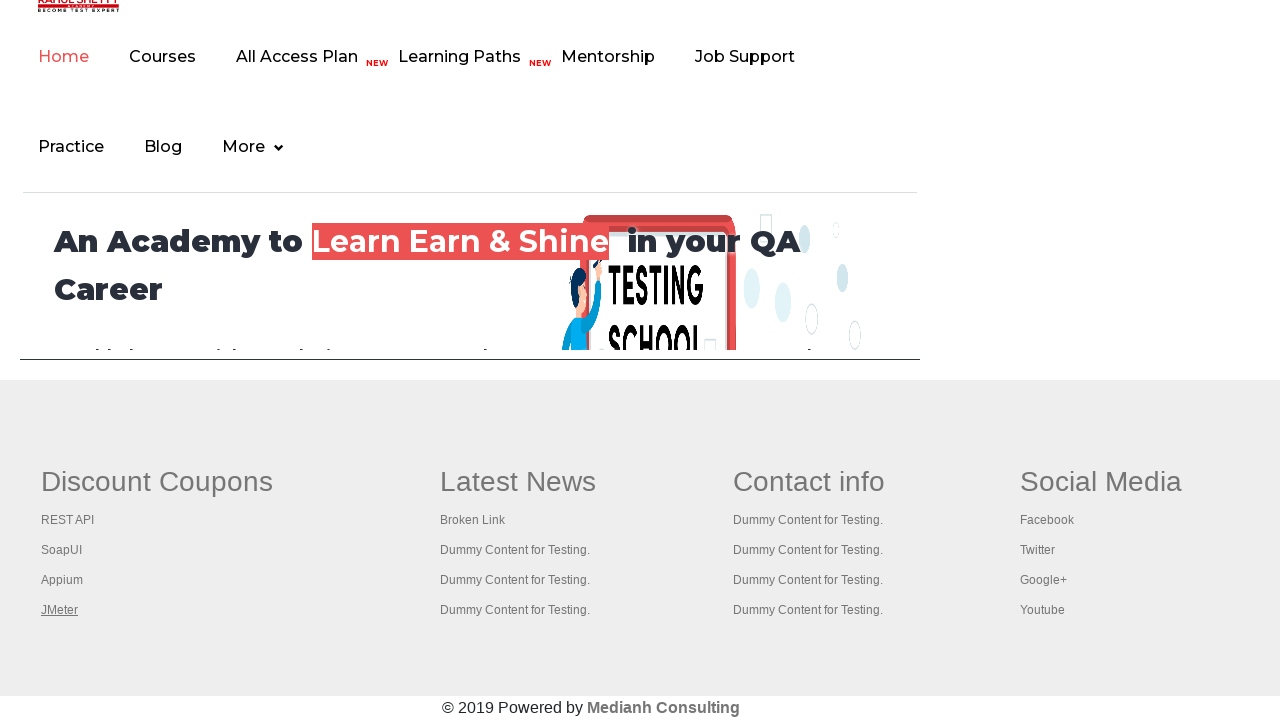

Switched to tab with title: REST API Tutorial
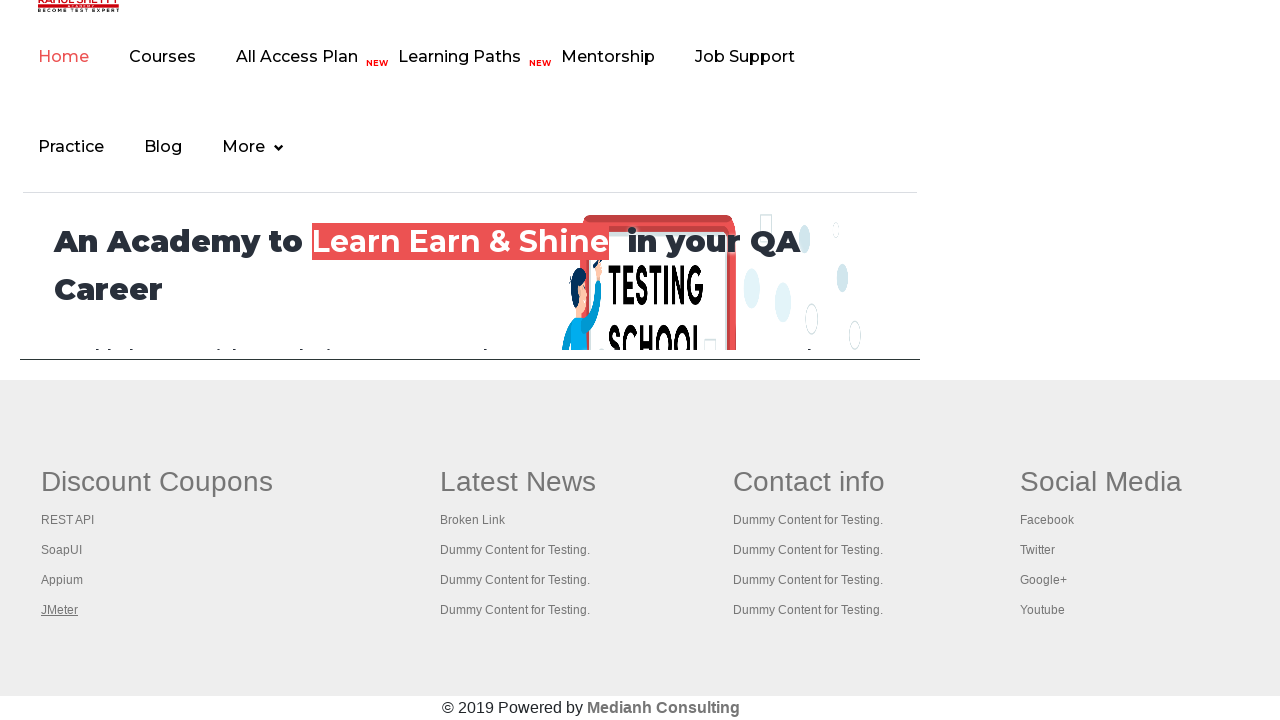

Tab loaded completely (domcontentloaded state reached)
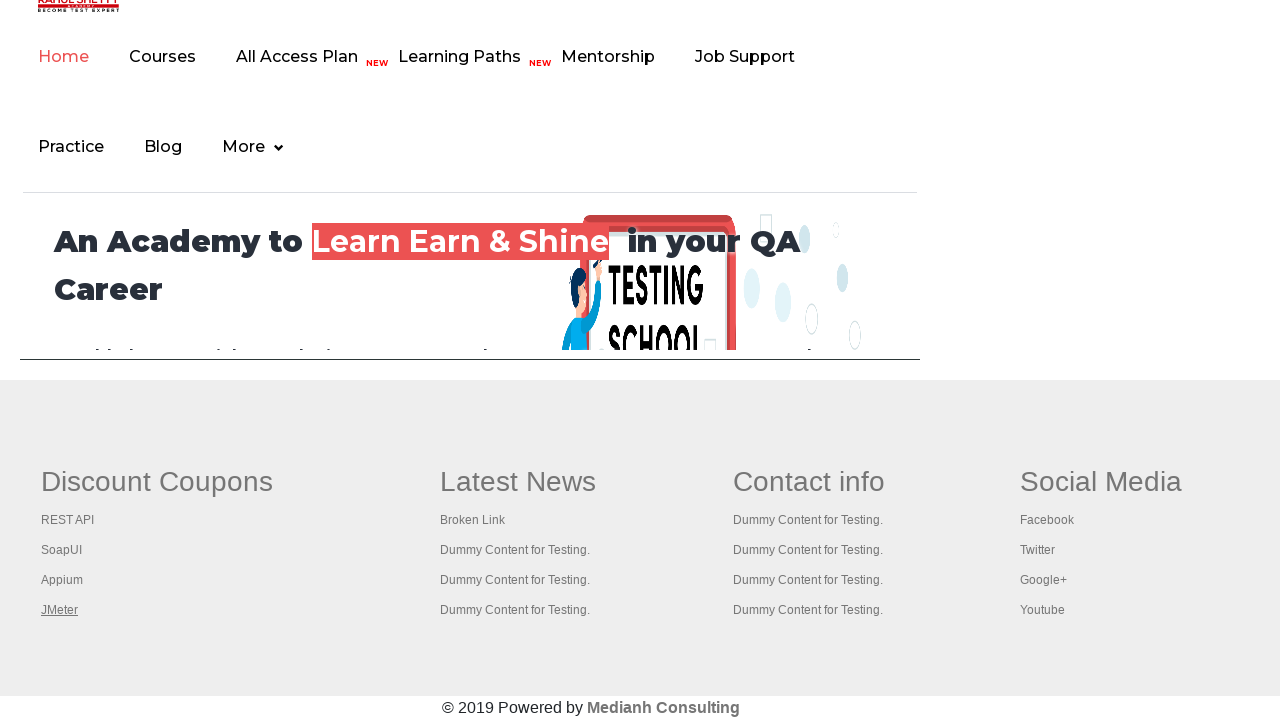

Switched to tab with title: The World’s Most Popular API Testing Tool | SoapUI
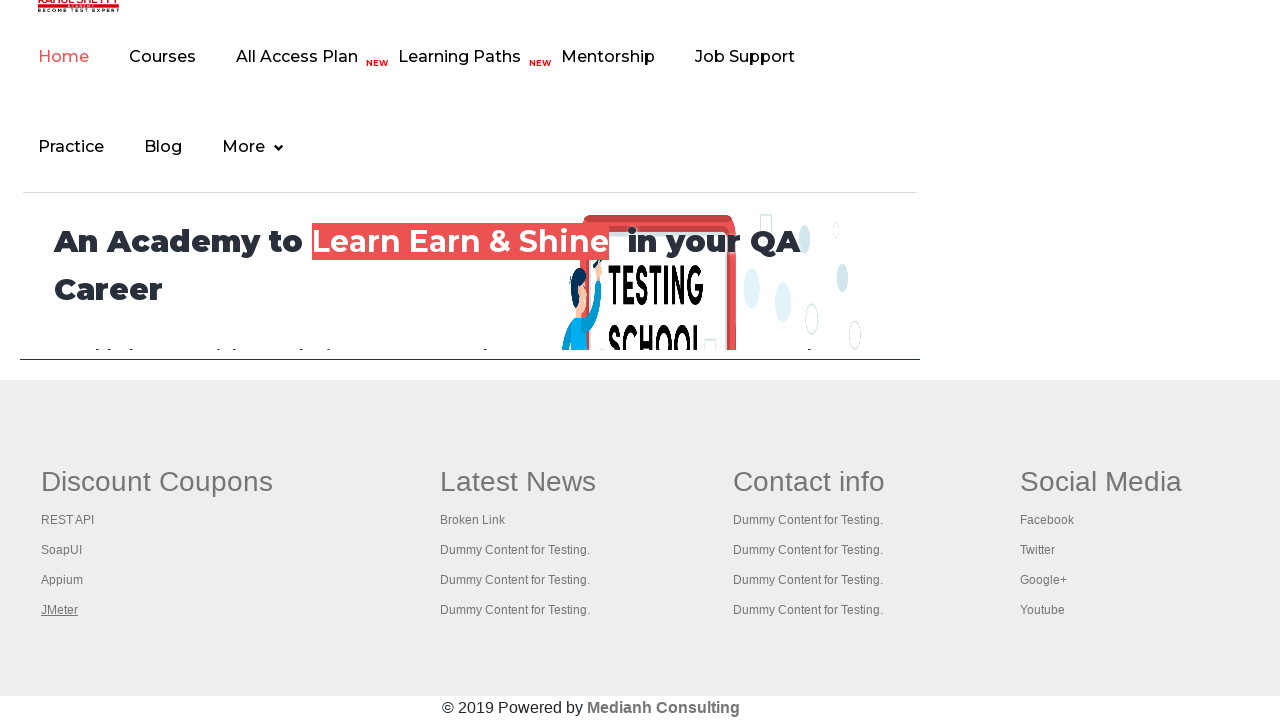

Tab loaded completely (domcontentloaded state reached)
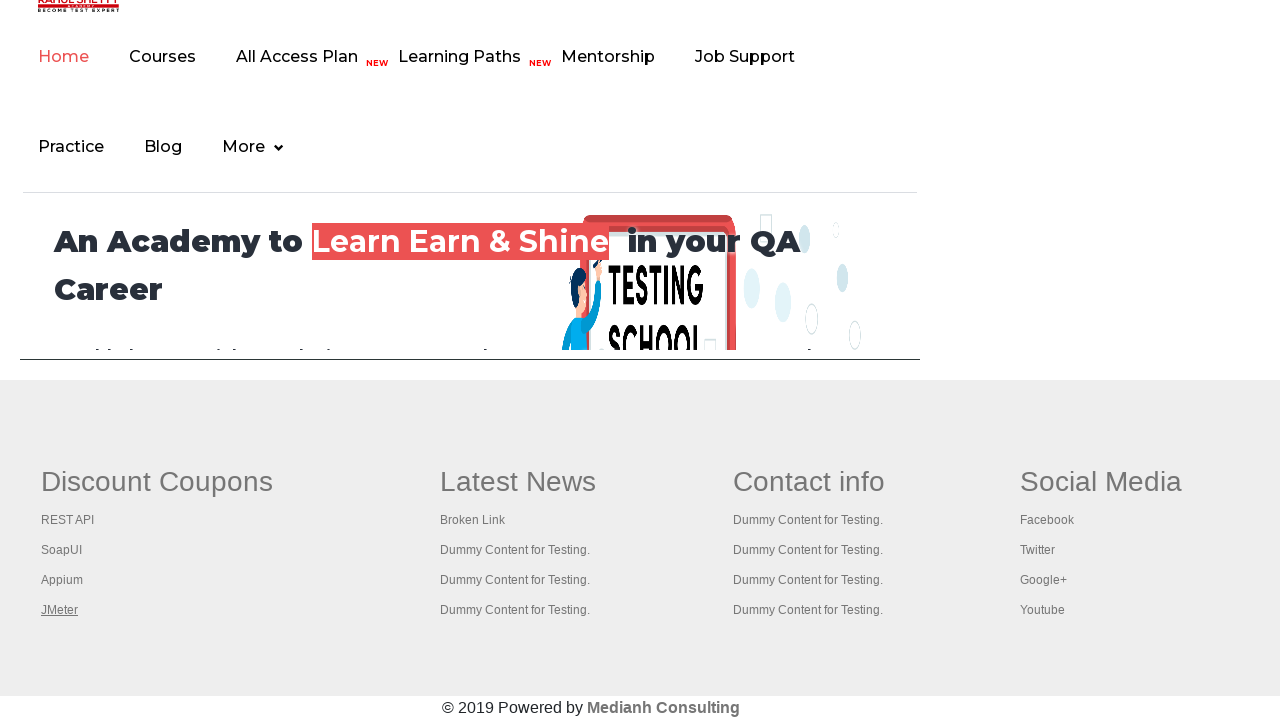

Switched to tab with title: Appium tutorial for Mobile Apps testing | RahulShetty Academy | Rahul
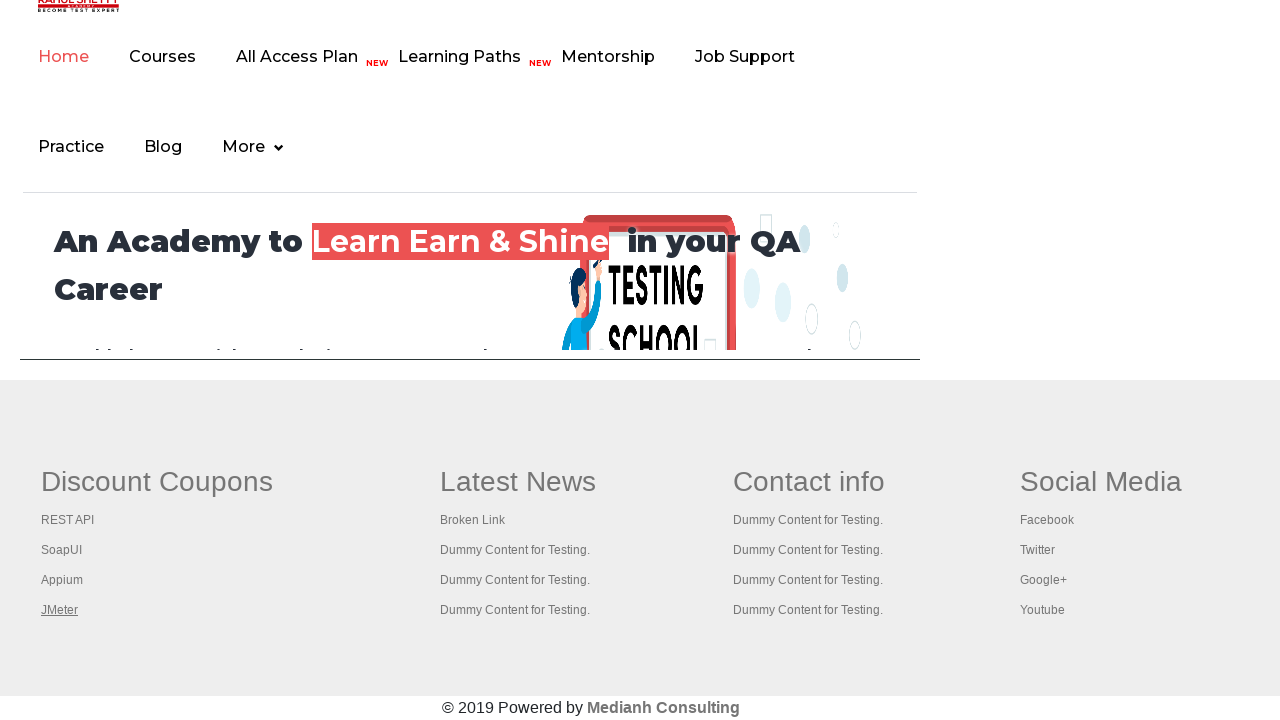

Tab loaded completely (domcontentloaded state reached)
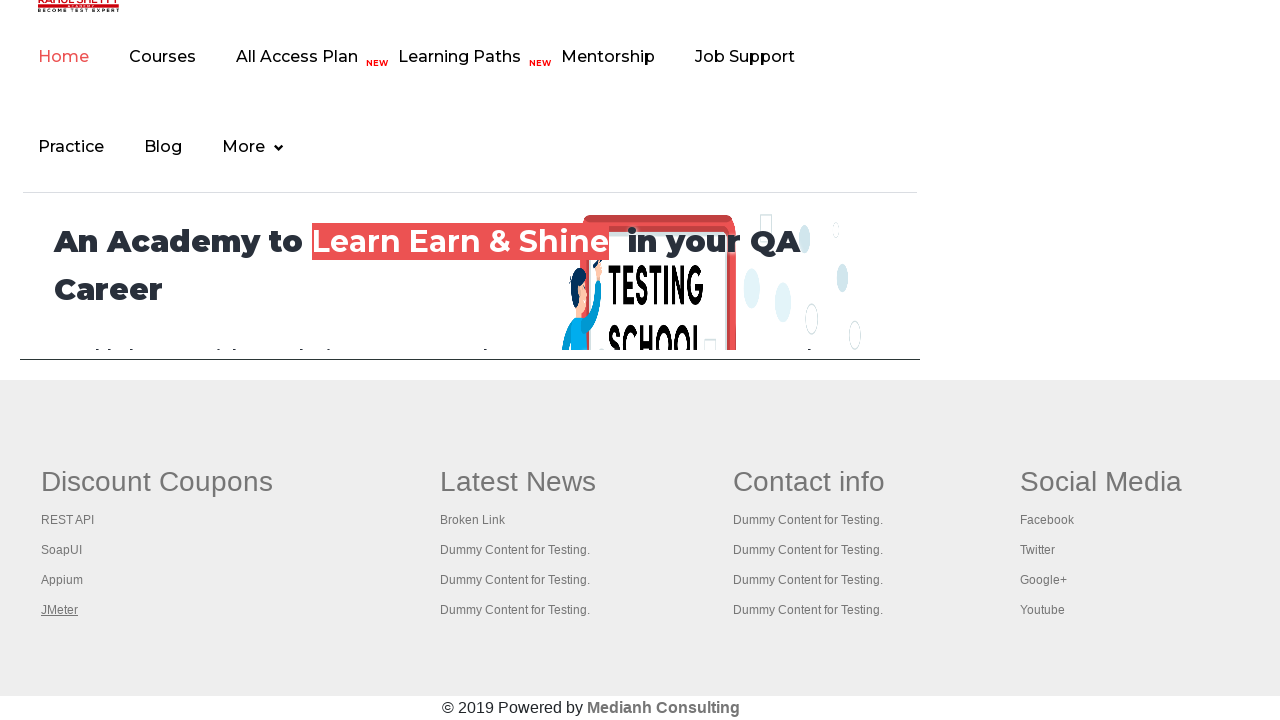

Switched to tab with title: Apache JMeter - Apache JMeter™
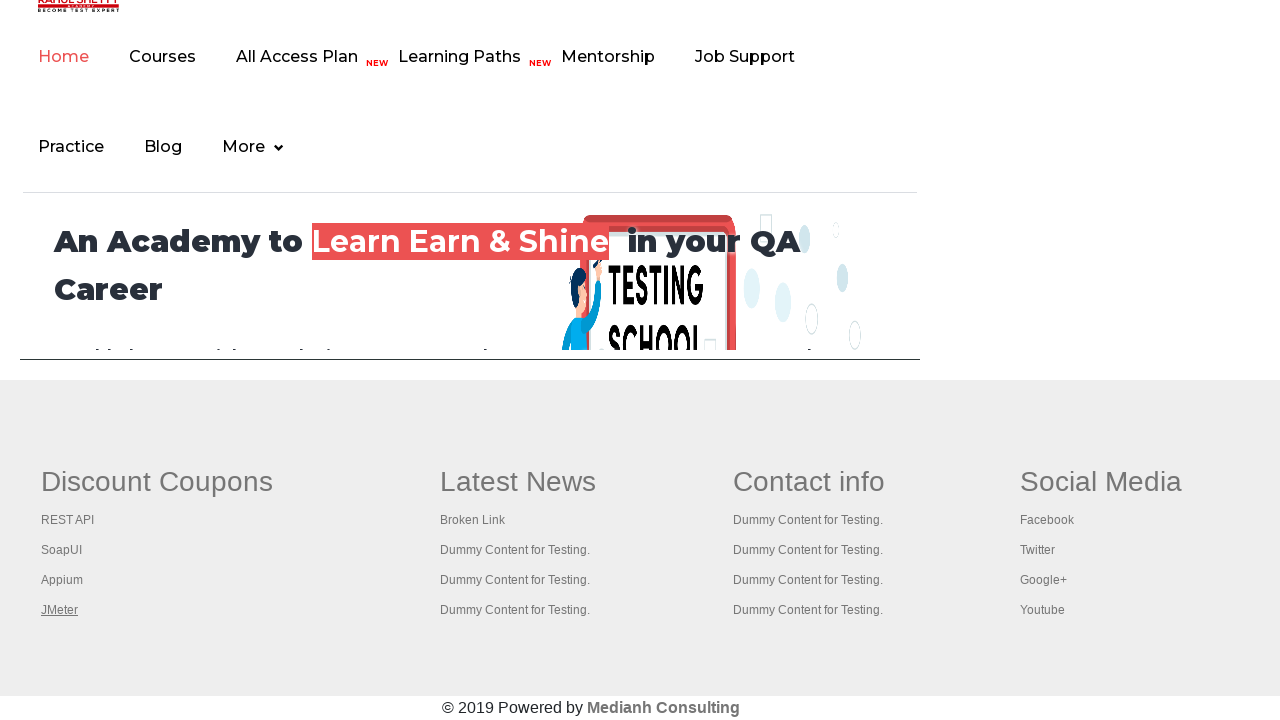

Tab loaded completely (domcontentloaded state reached)
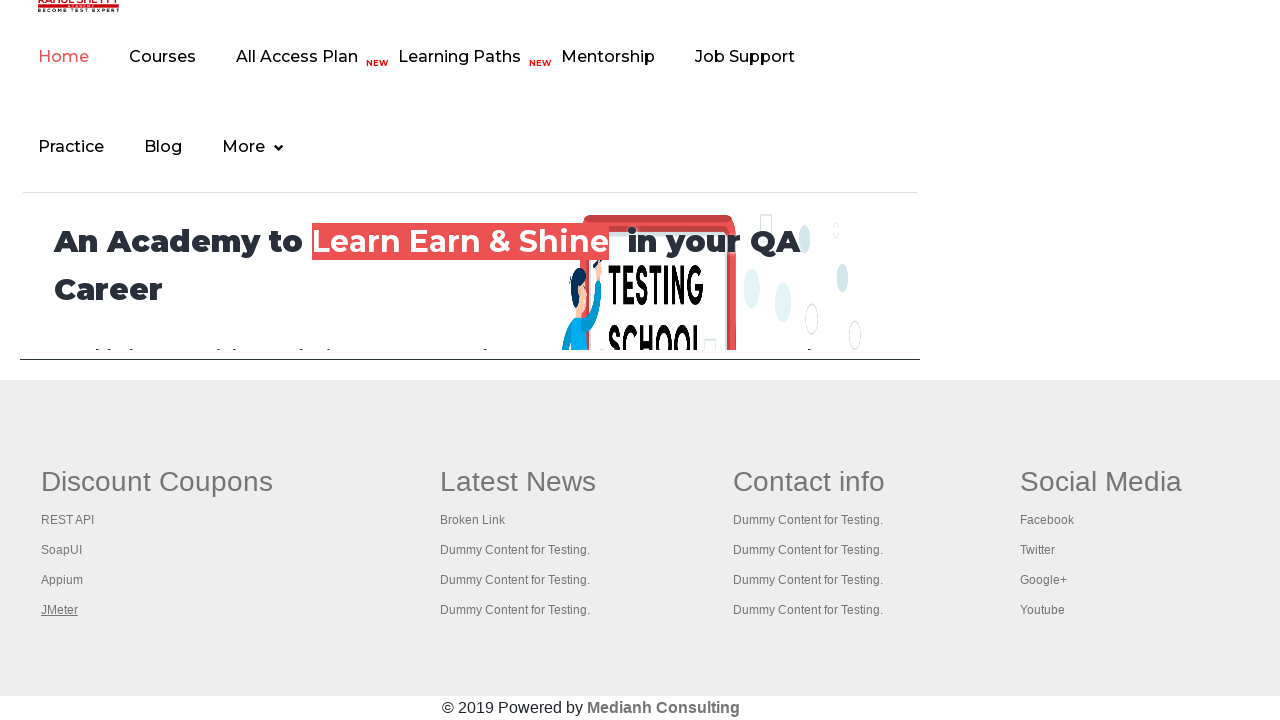

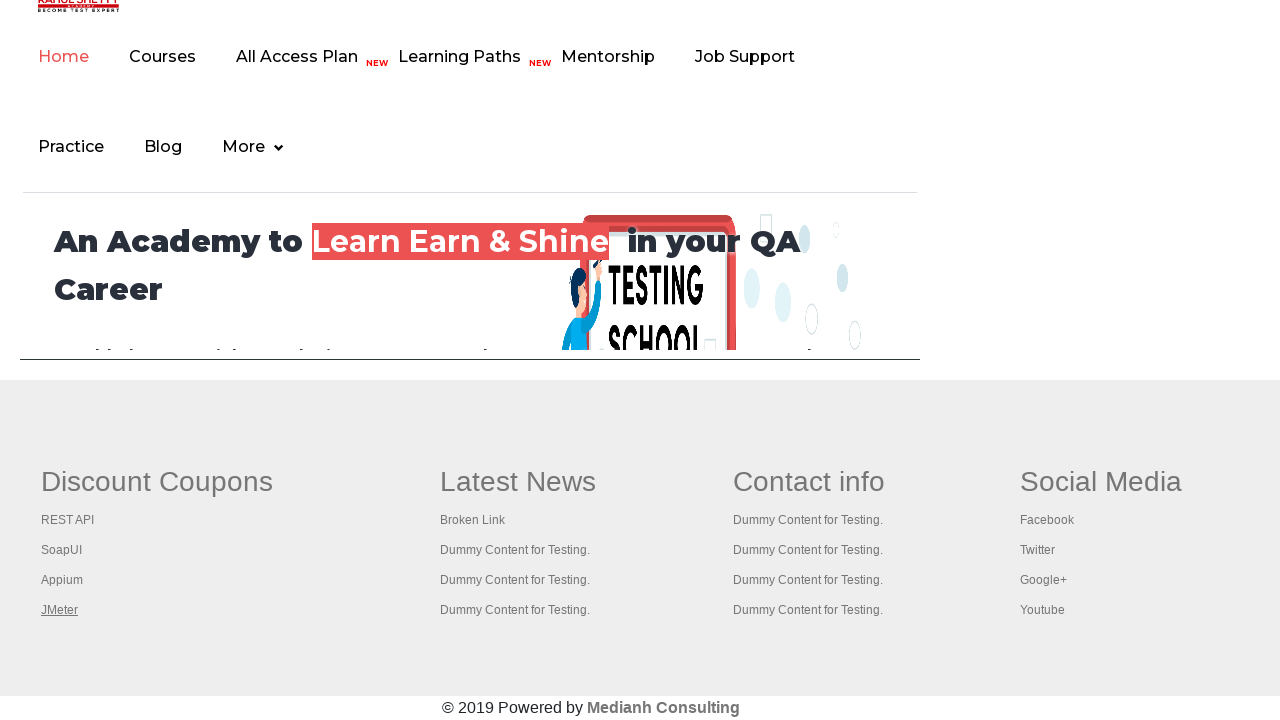